Tests filling a text area with multi-line text containing newlines, submitting, and verifying the result.

Starting URL: https://www.qa-practice.com/elements/textarea/single

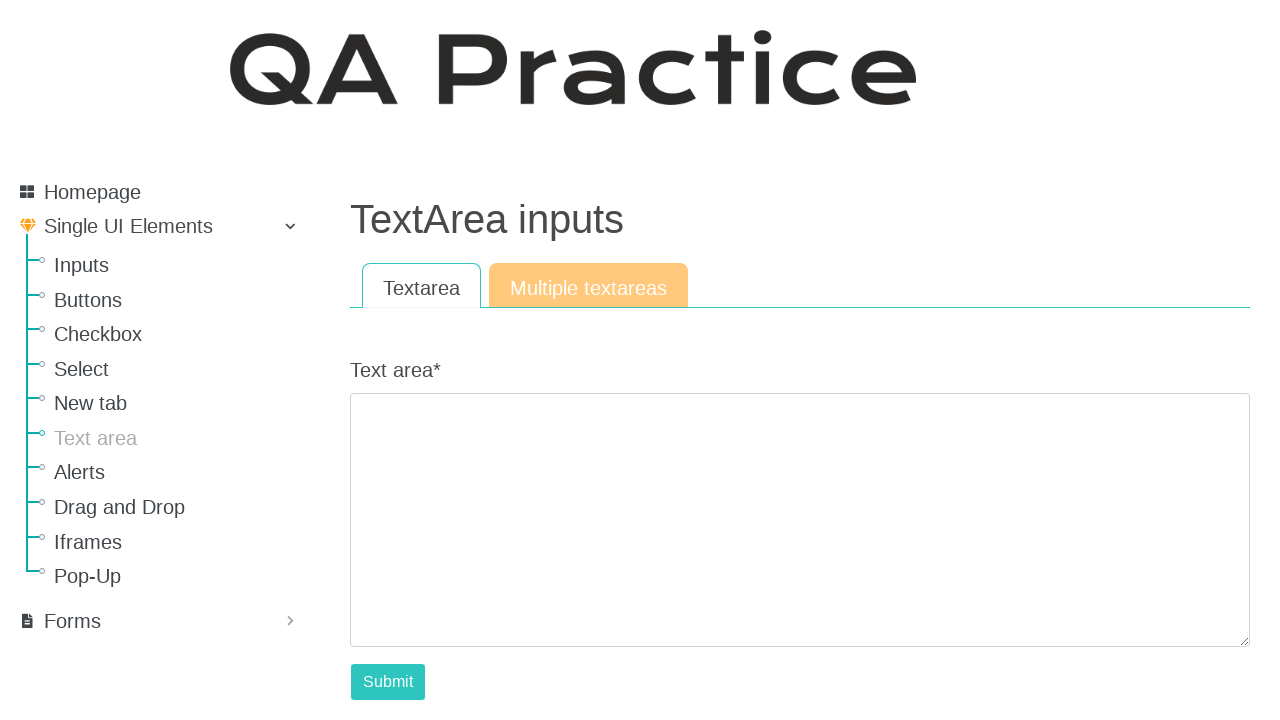

Filled text area with multi-line text containing newline on #id_text_area
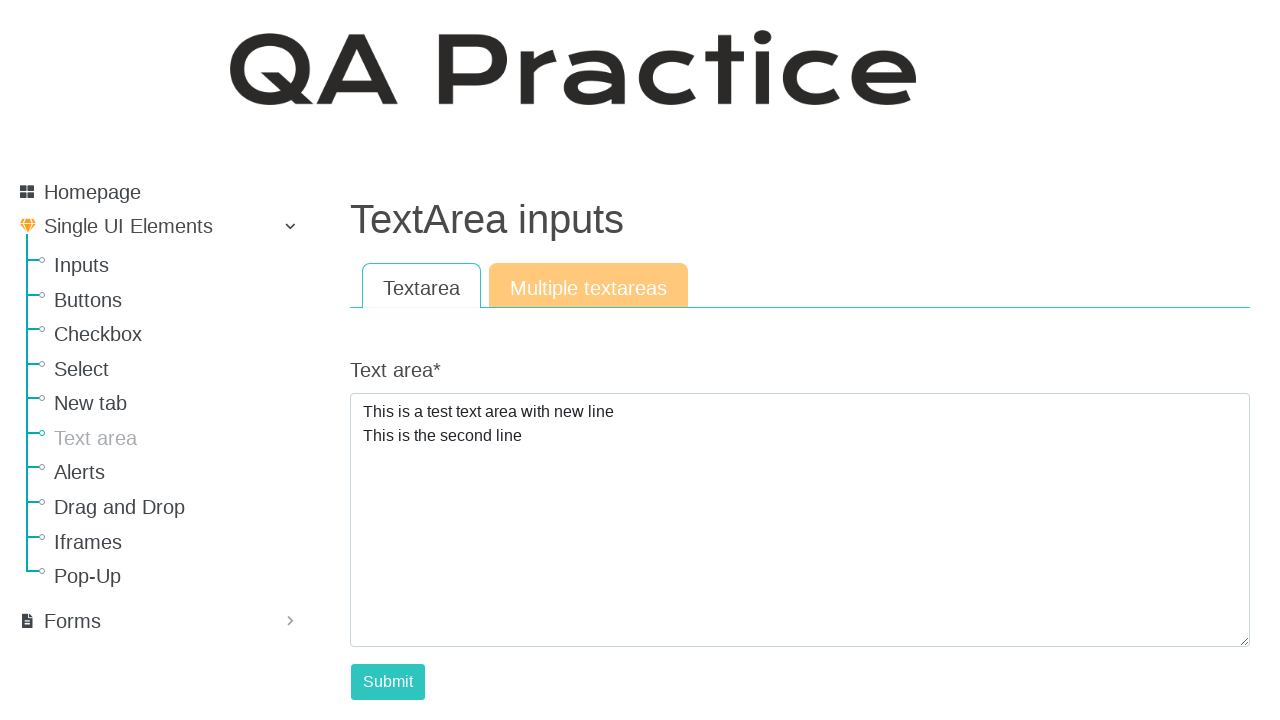

Clicked submit button to submit text area at (388, 682) on #submit-id-submit
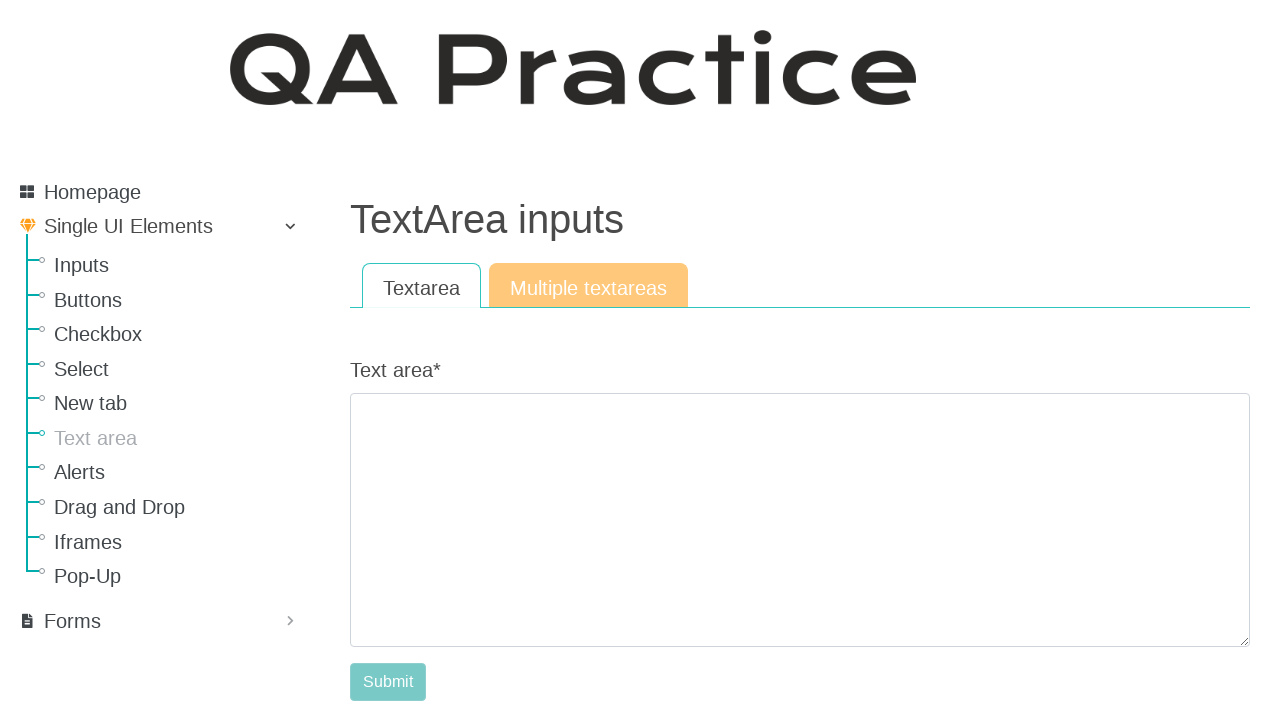

Result text appeared after form submission
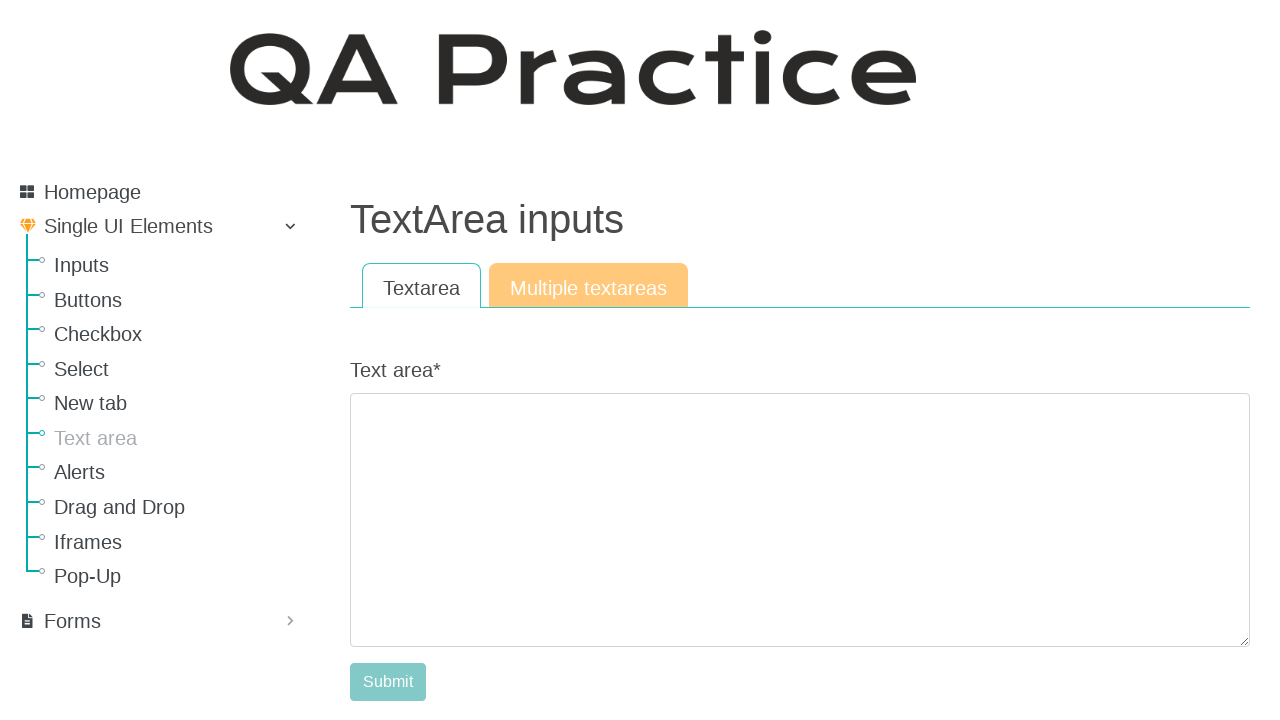

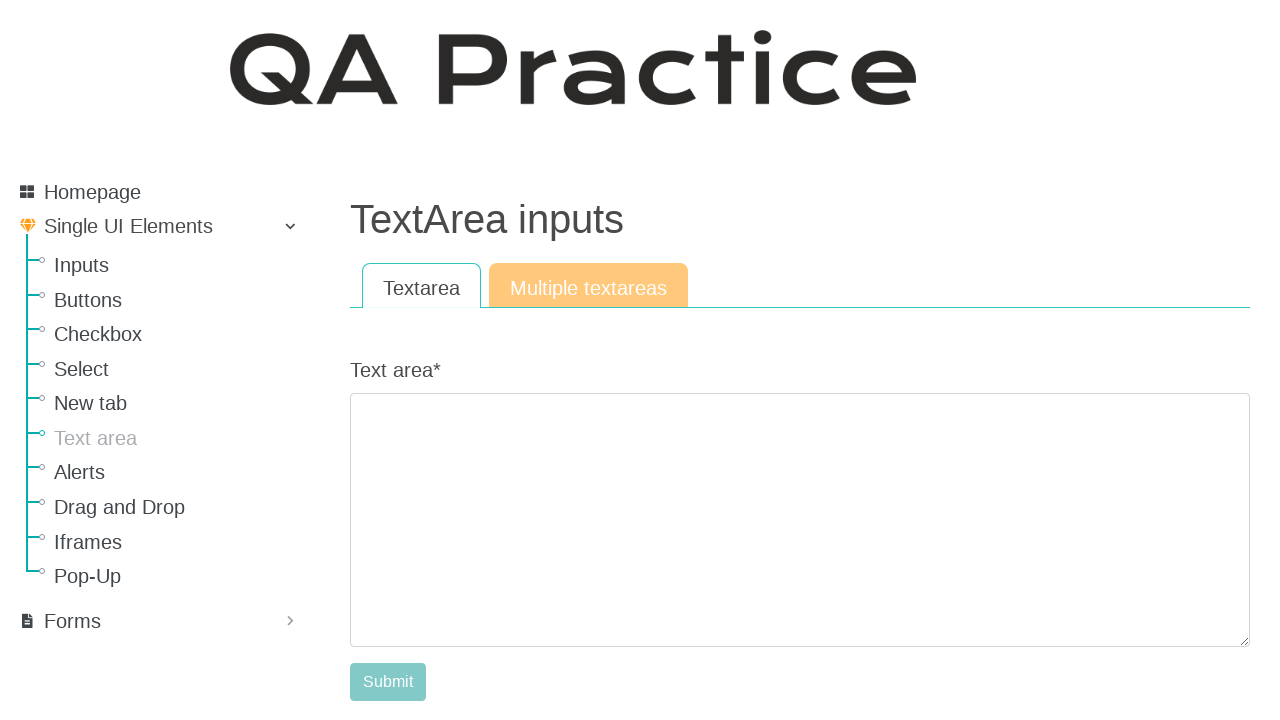